Tests checkbox functionality on a practice site - checking, unchecking, and selecting multiple checkboxes by value

Starting URL: https://rahulshettyacademy.com/AutomationPractice/

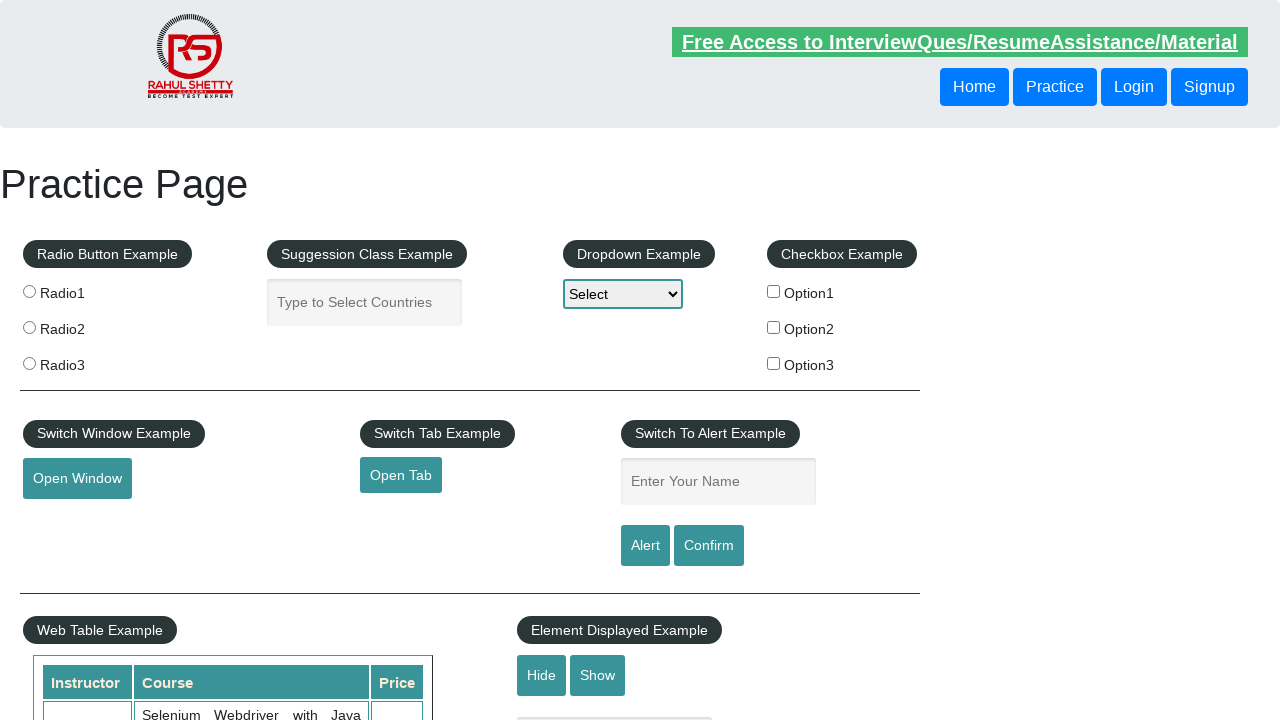

Checked first checkbox (checkBoxOption1) at (774, 291) on #checkBoxOption1
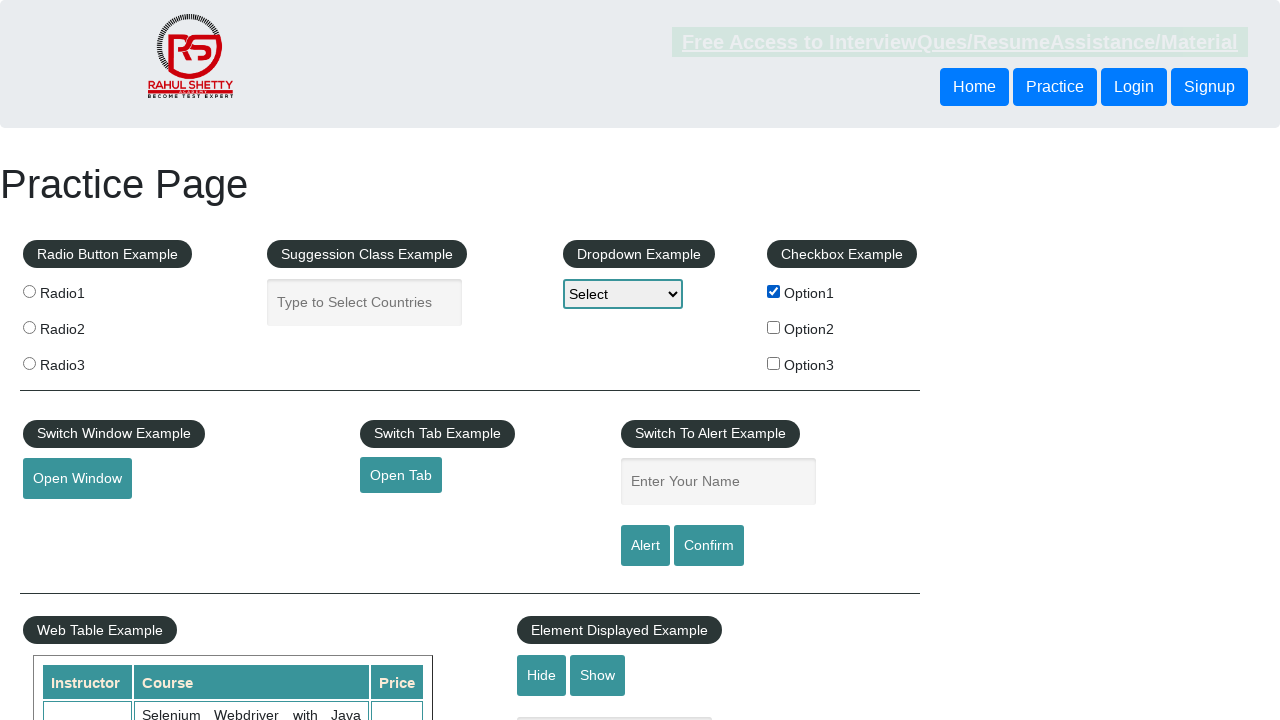

Unchecked first checkbox (checkBoxOption1) at (774, 291) on #checkBoxOption1
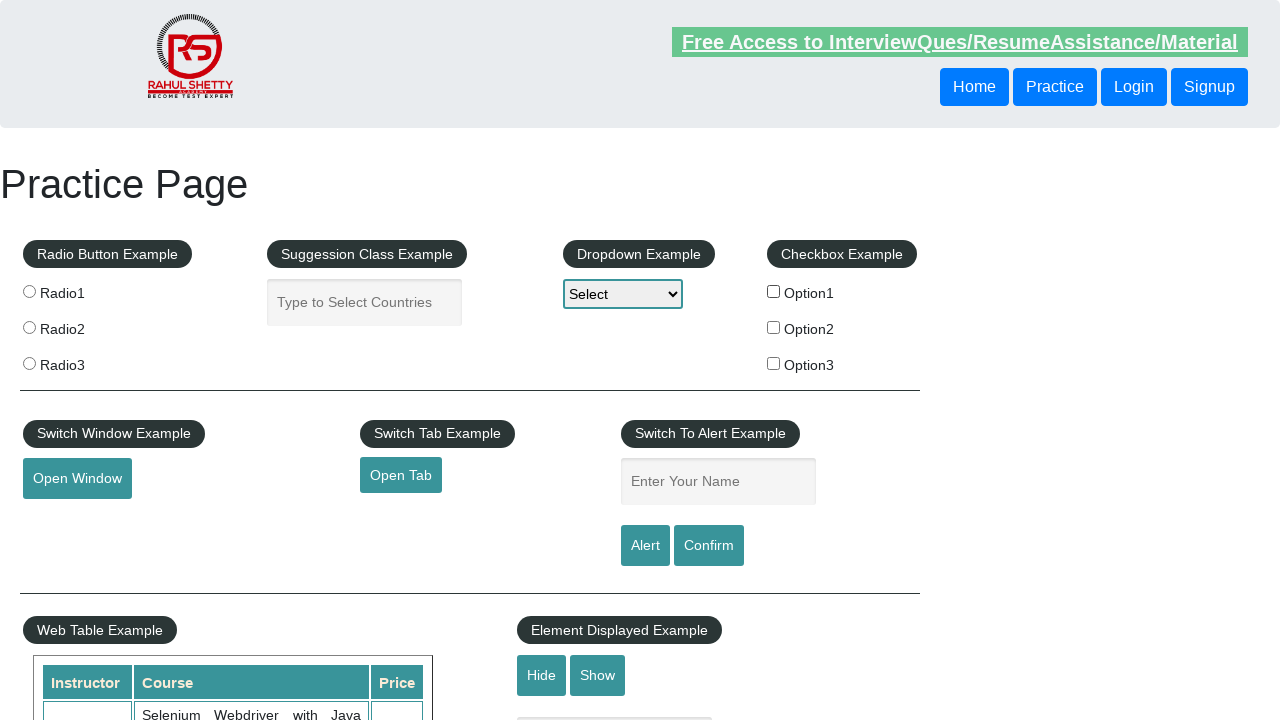

Checked checkbox with value 'option2' at (774, 327) on input[type="checkbox"][value="option2"]
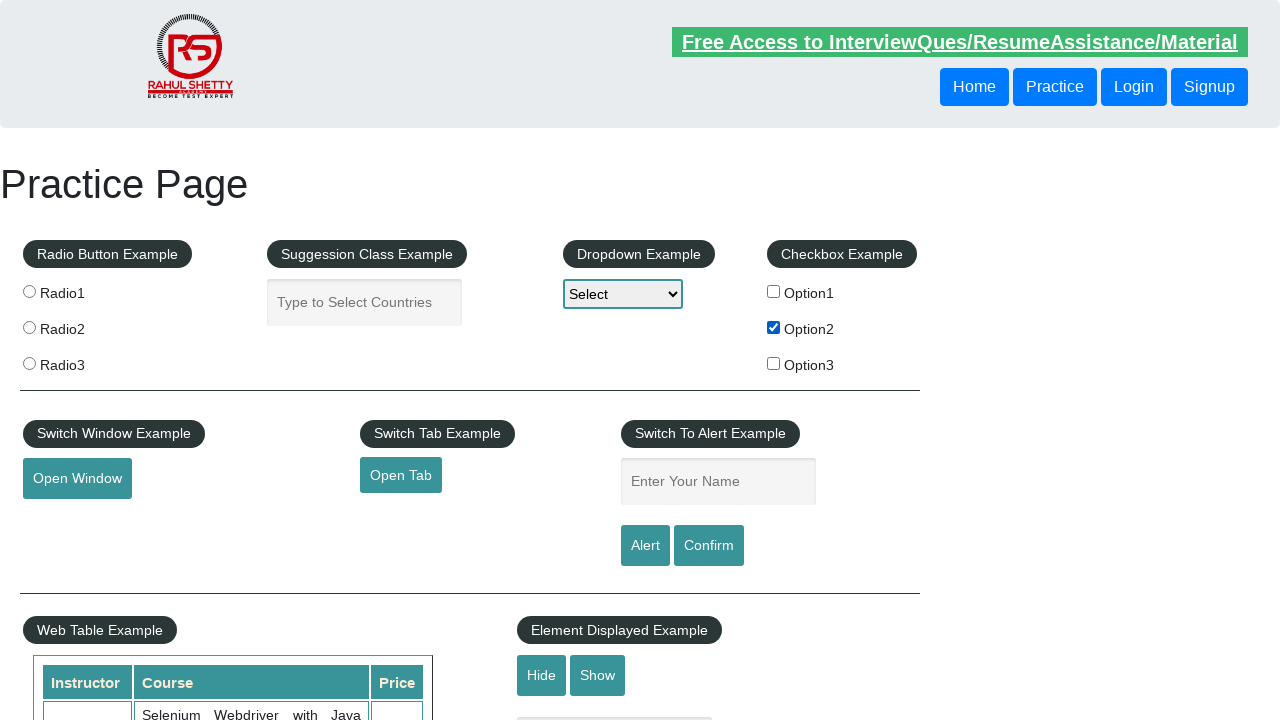

Checked checkbox with value 'option3' at (774, 363) on input[type="checkbox"][value="option3"]
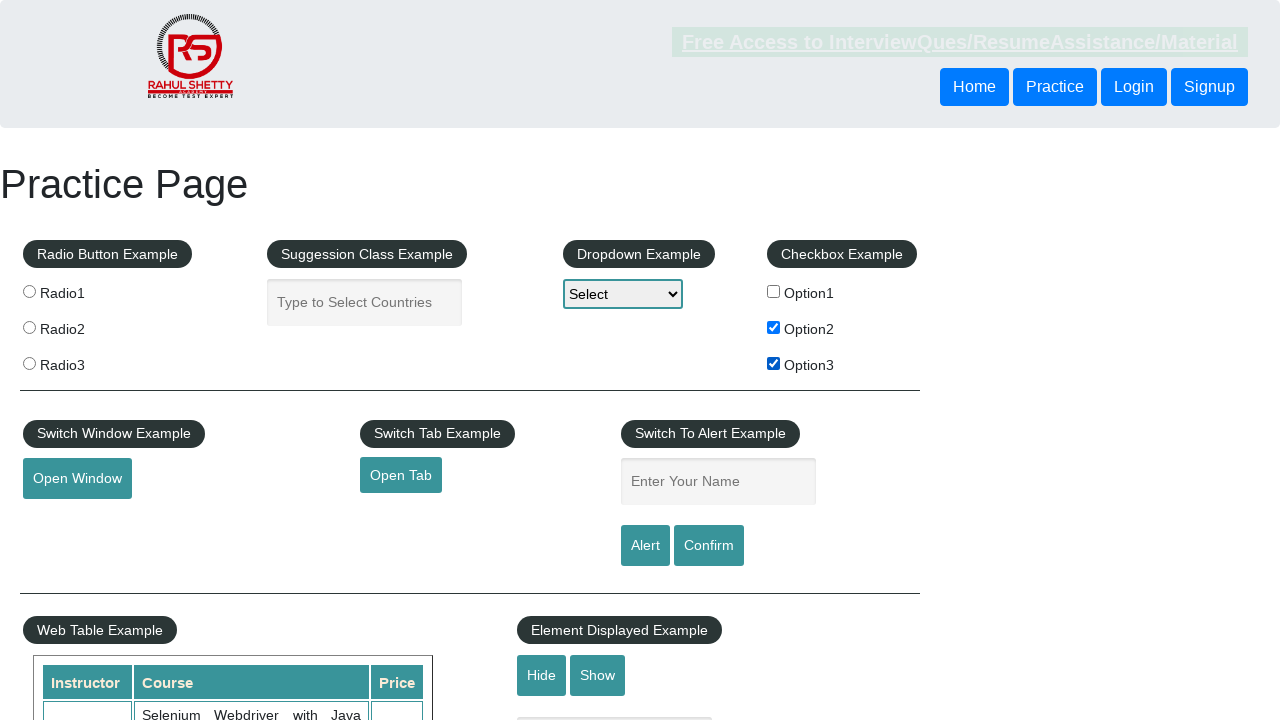

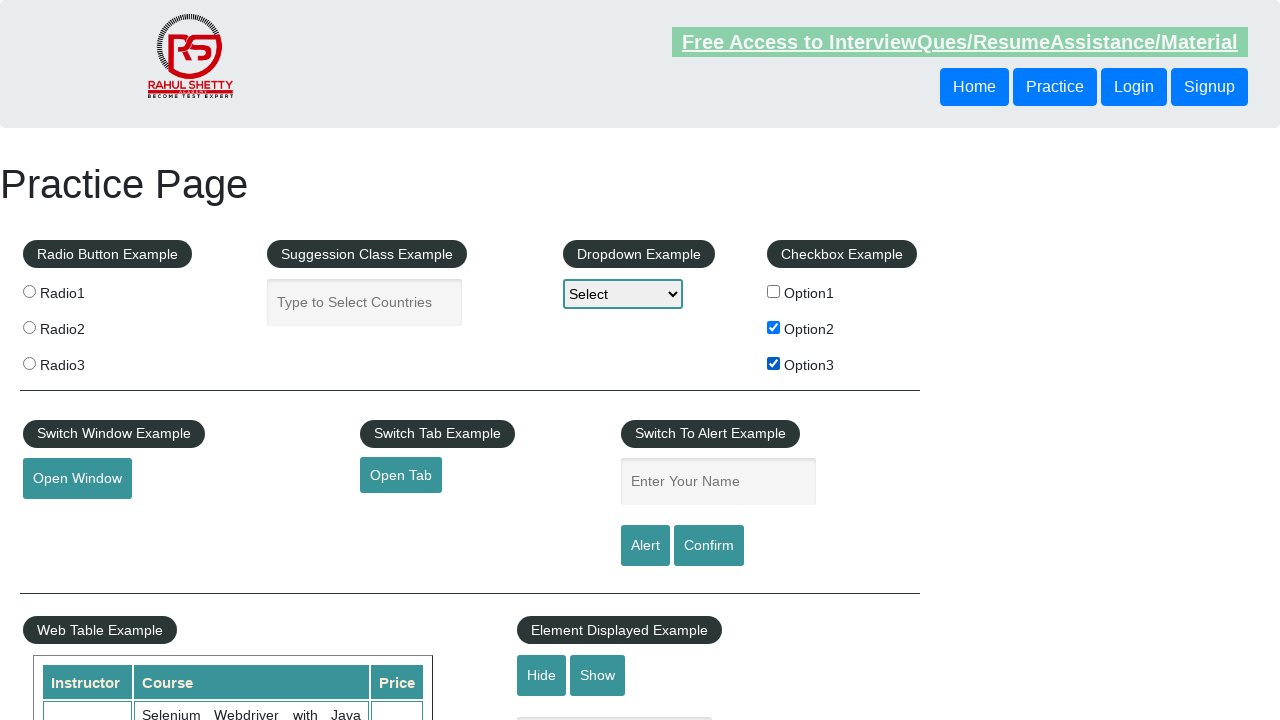